Automates the Hungarian consulate visa booking form by selecting the Algiers consulate, choosing Visa Type D, filling in personal details (name, DOB, phone, email, passport), accepting consent checkboxes, and clicking to select a date.

Starting URL: https://konzinfobooking.mfa.gov.hu/

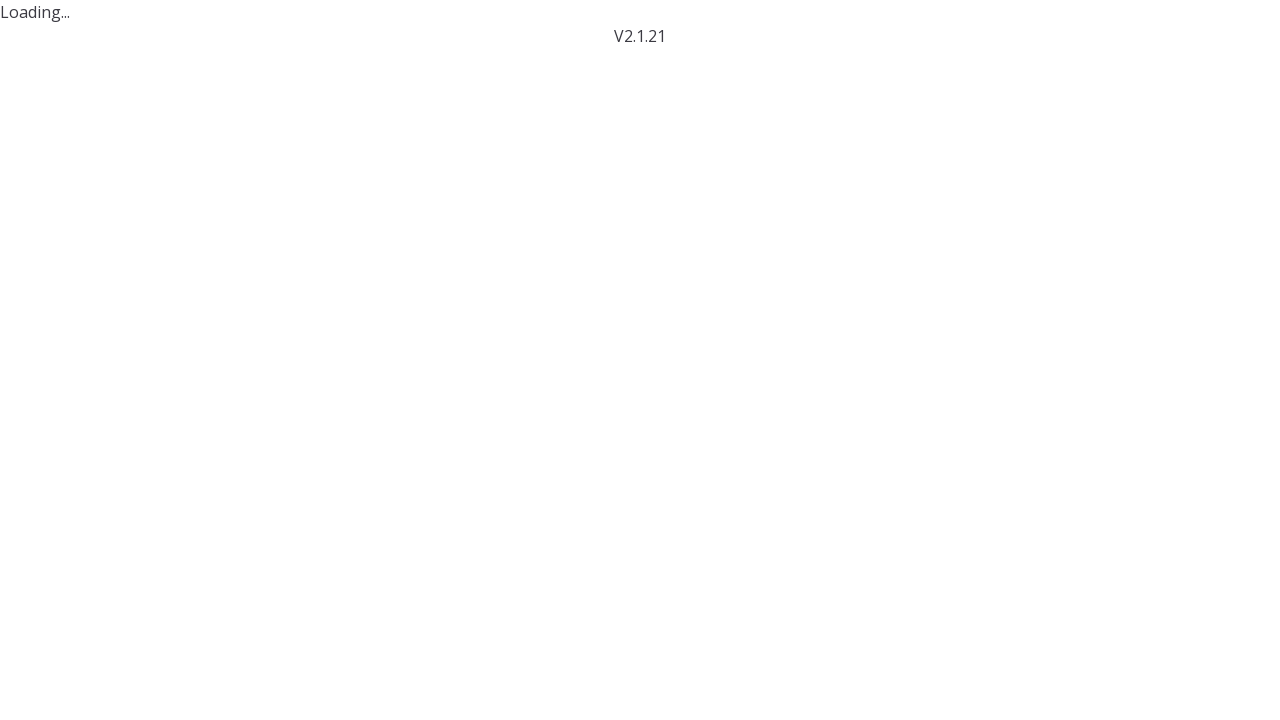

Waited for page to load (networkidle)
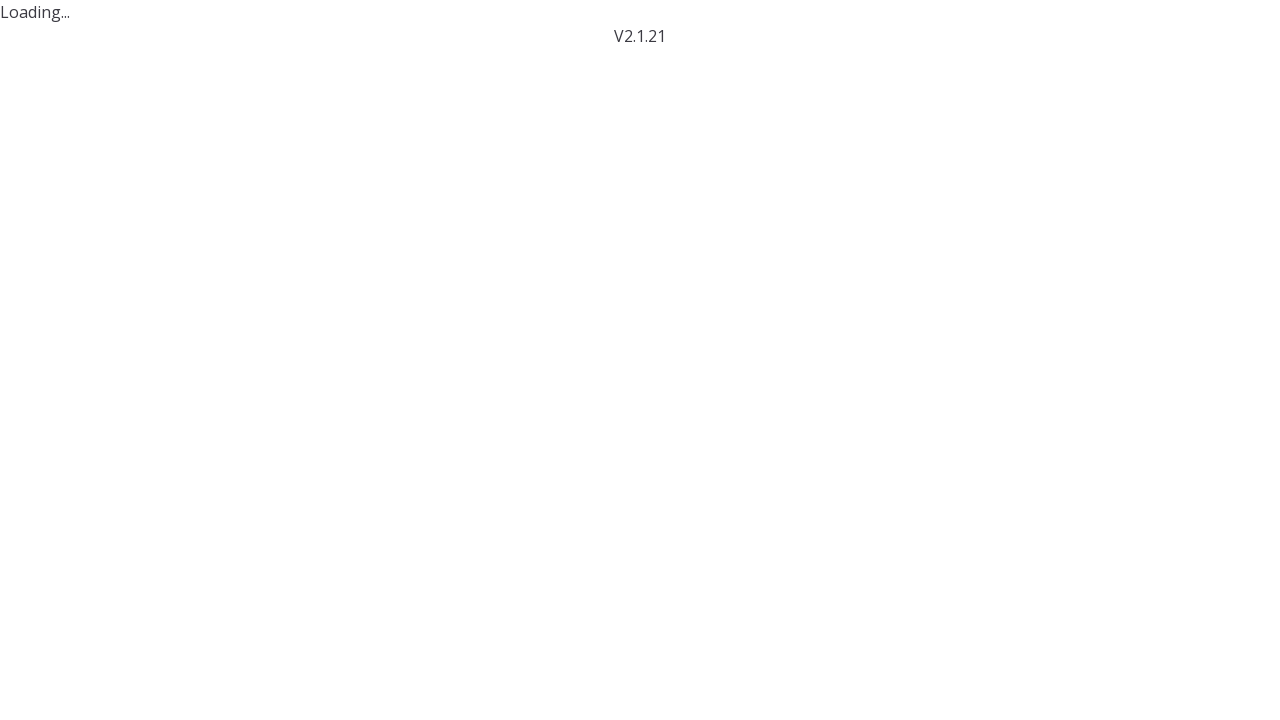

Clicked 'Select location' button at (790, 360) on button:has-text('Select location')
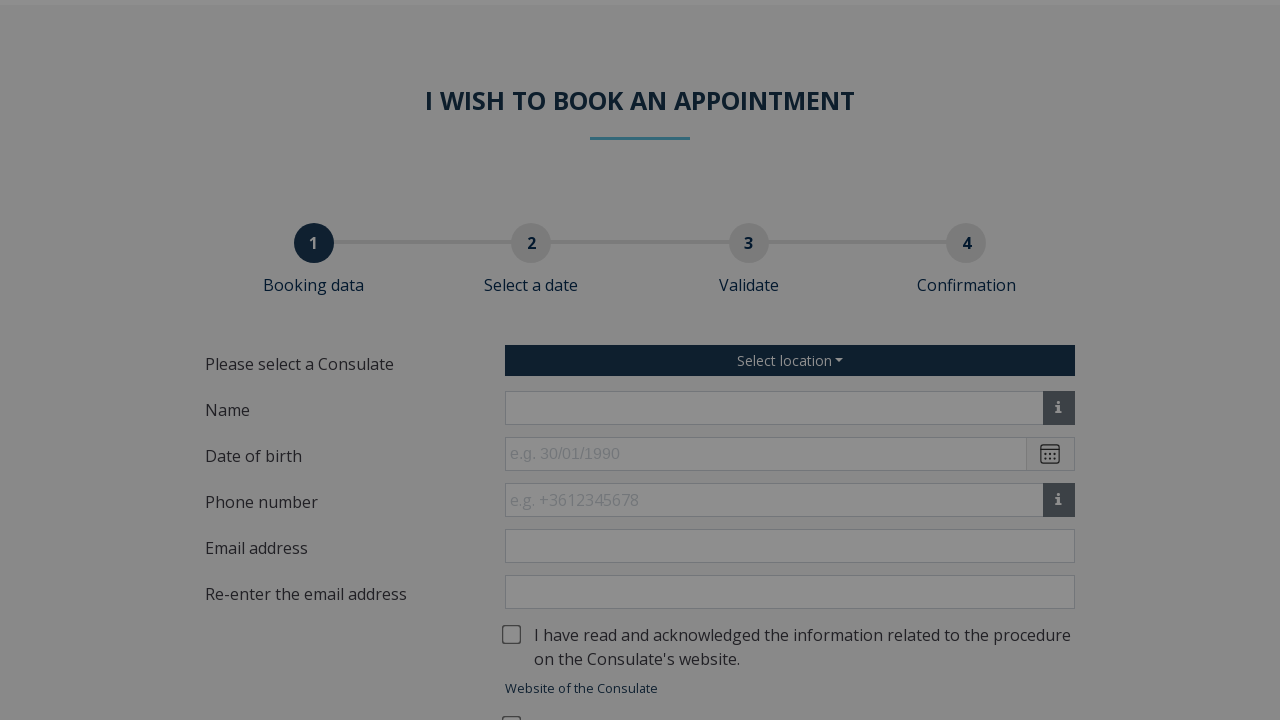

Waited for location selection dropdown to appear
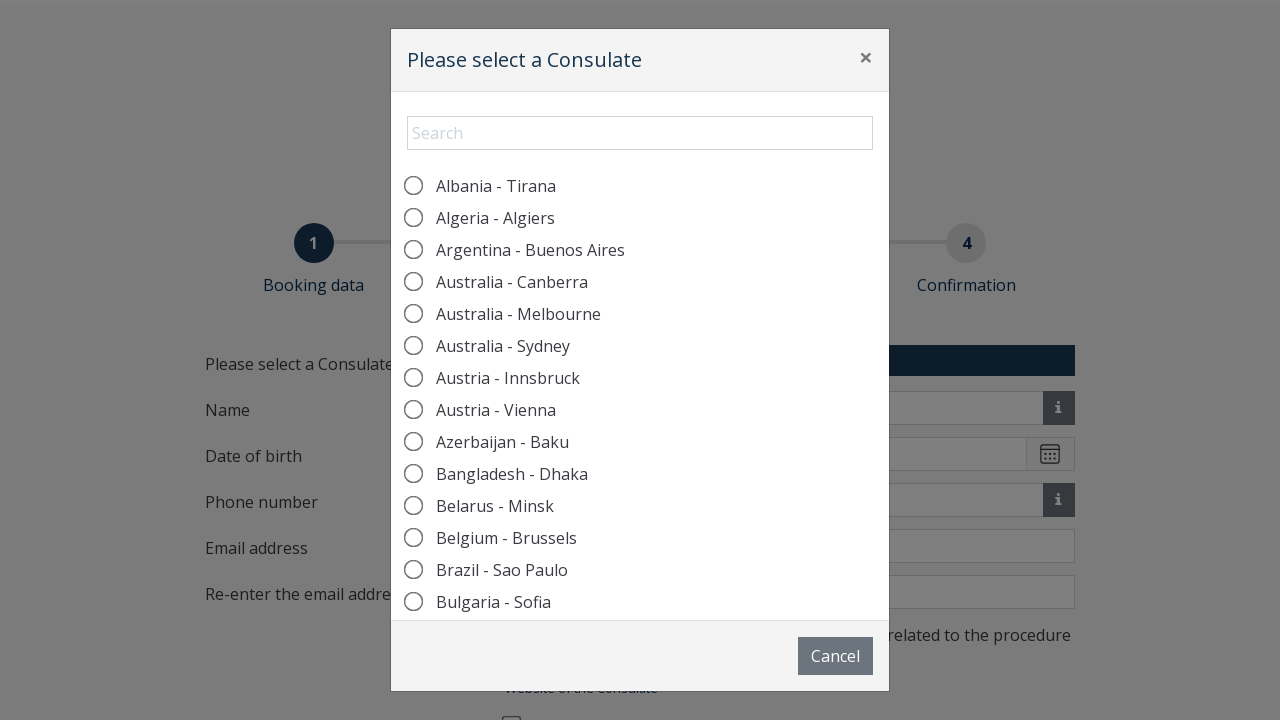

Selected 'Algeria - Algiers' from location dropdown at (495, 218) on label:has-text('Algeria - Algiers')
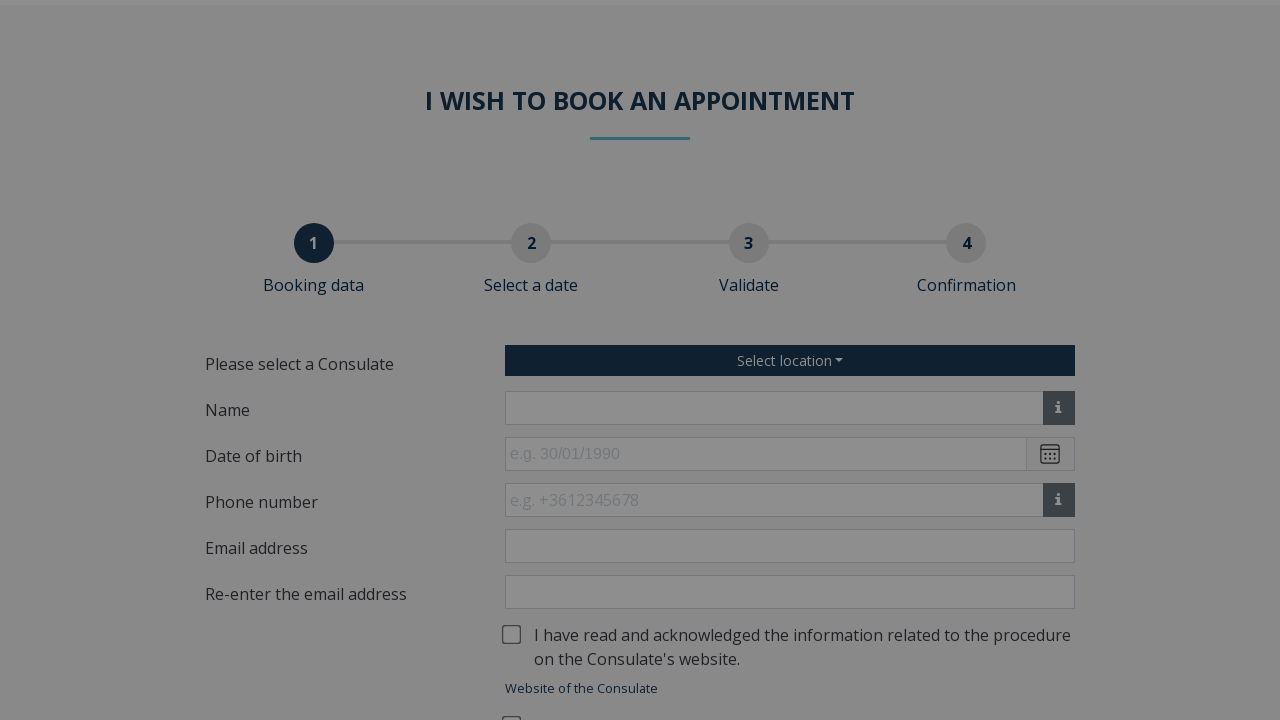

Waited for Algiers selection to be processed
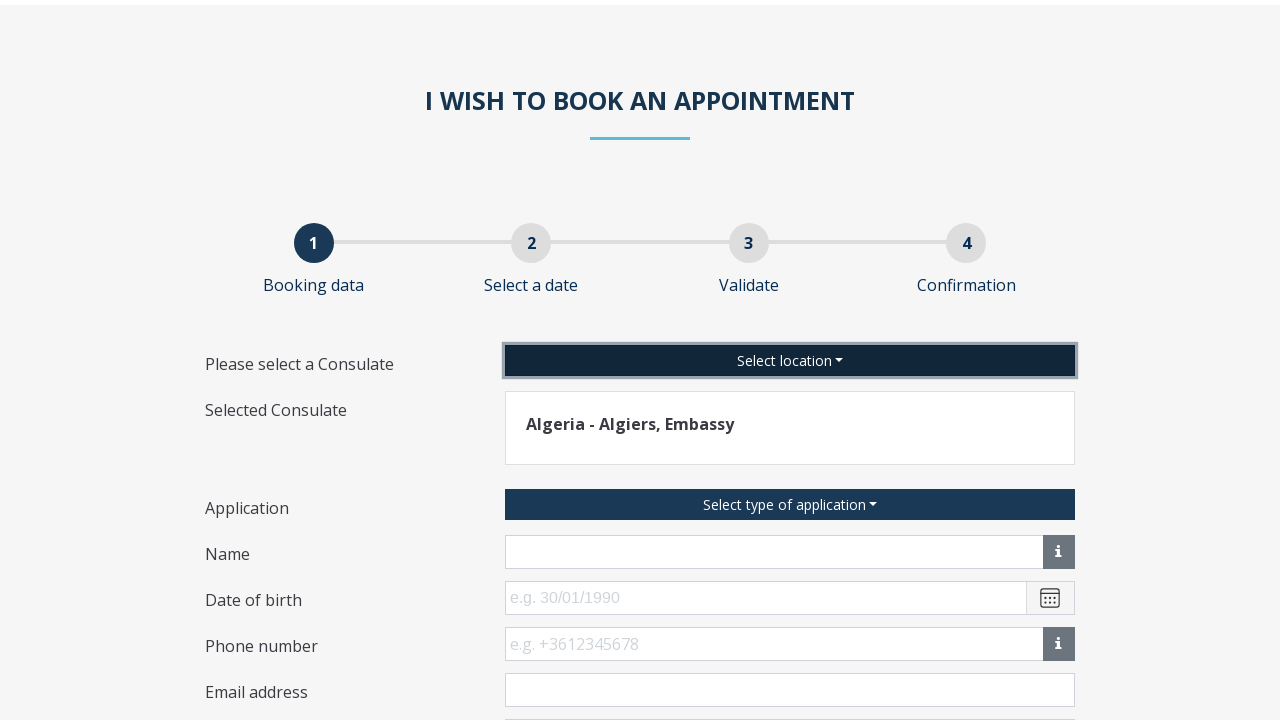

No close button found in modal (expected behavior) on button:has-text('Close')
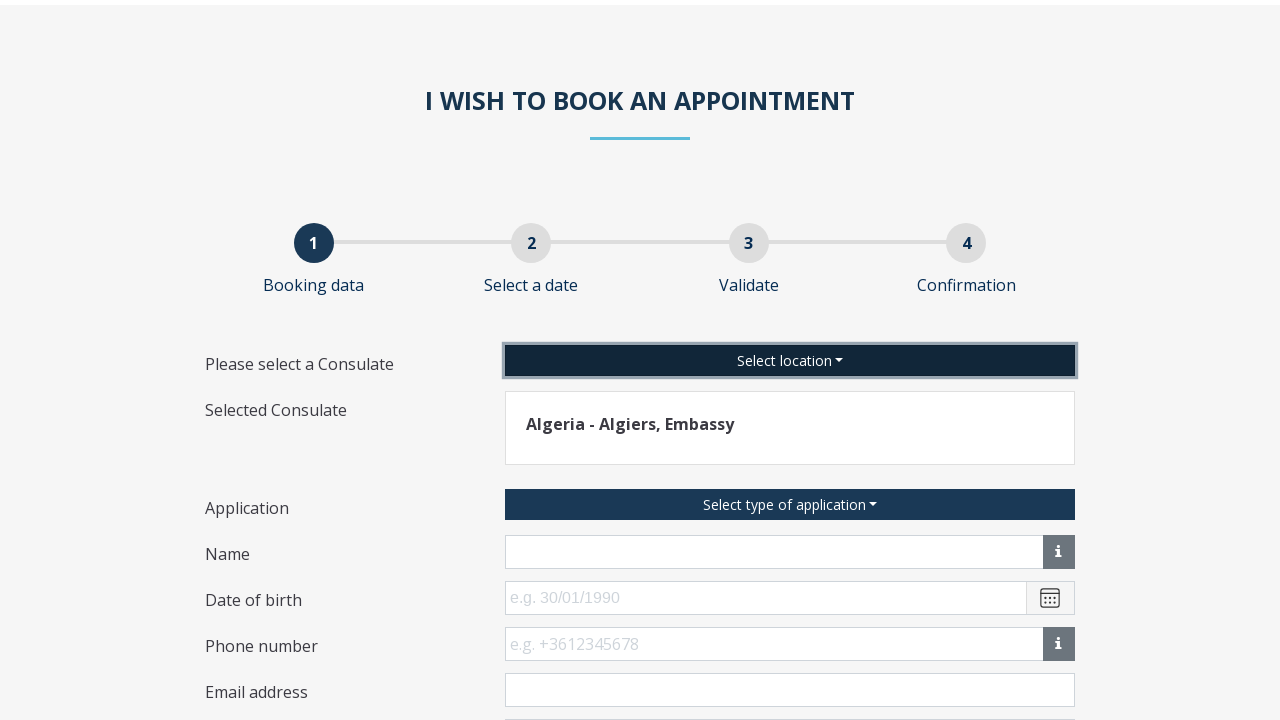

Waited for modal to fully close
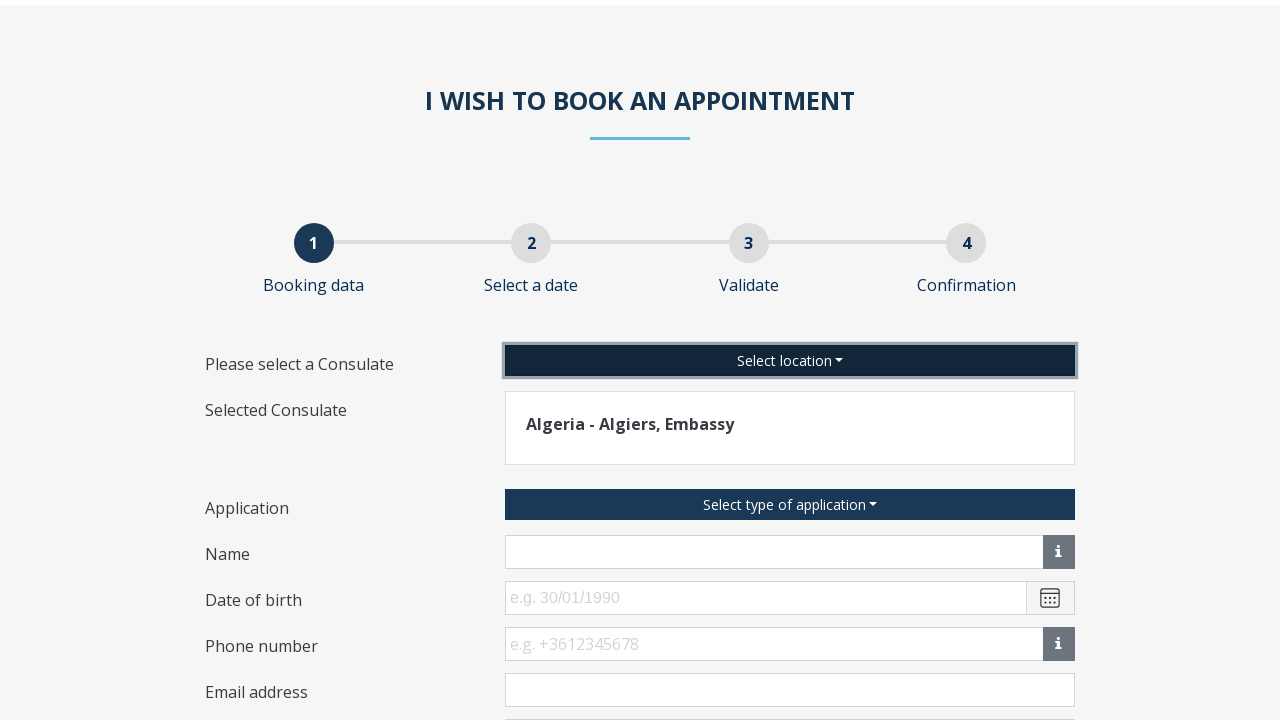

Clicked 'Select type of application' button at (790, 504) on button:has-text('Select type of application')
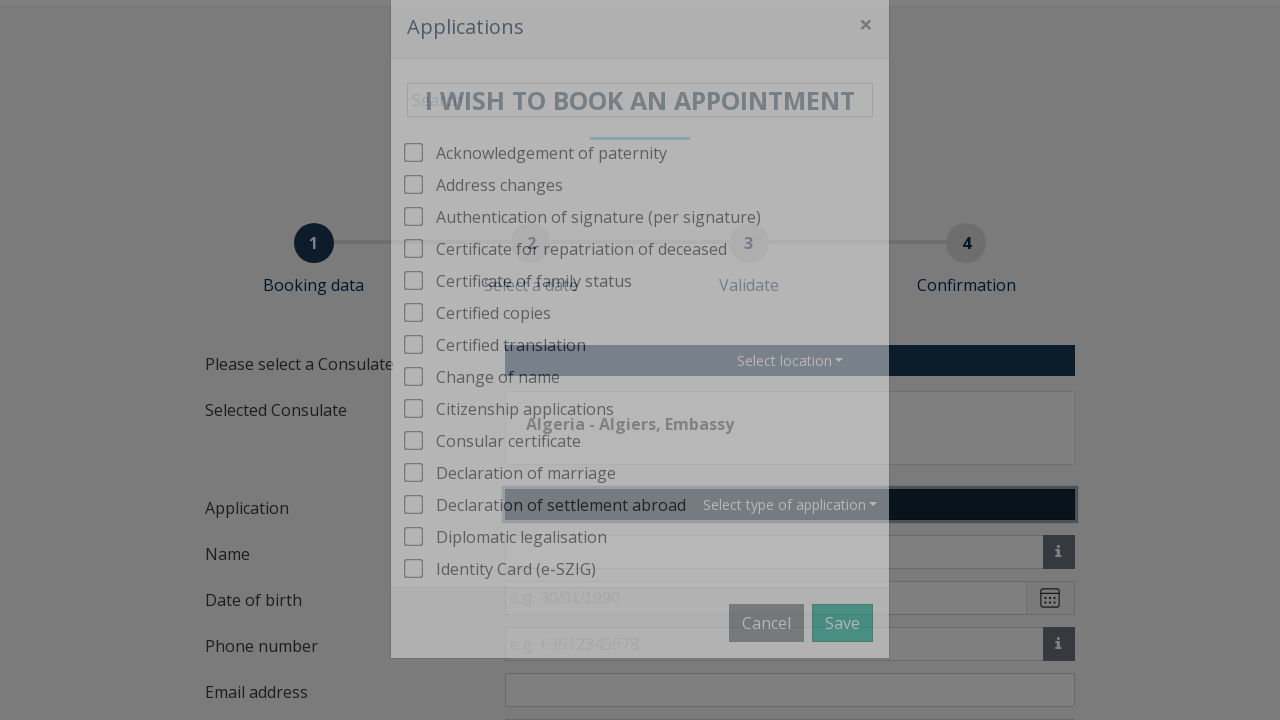

Waited for application type dropdown to appear
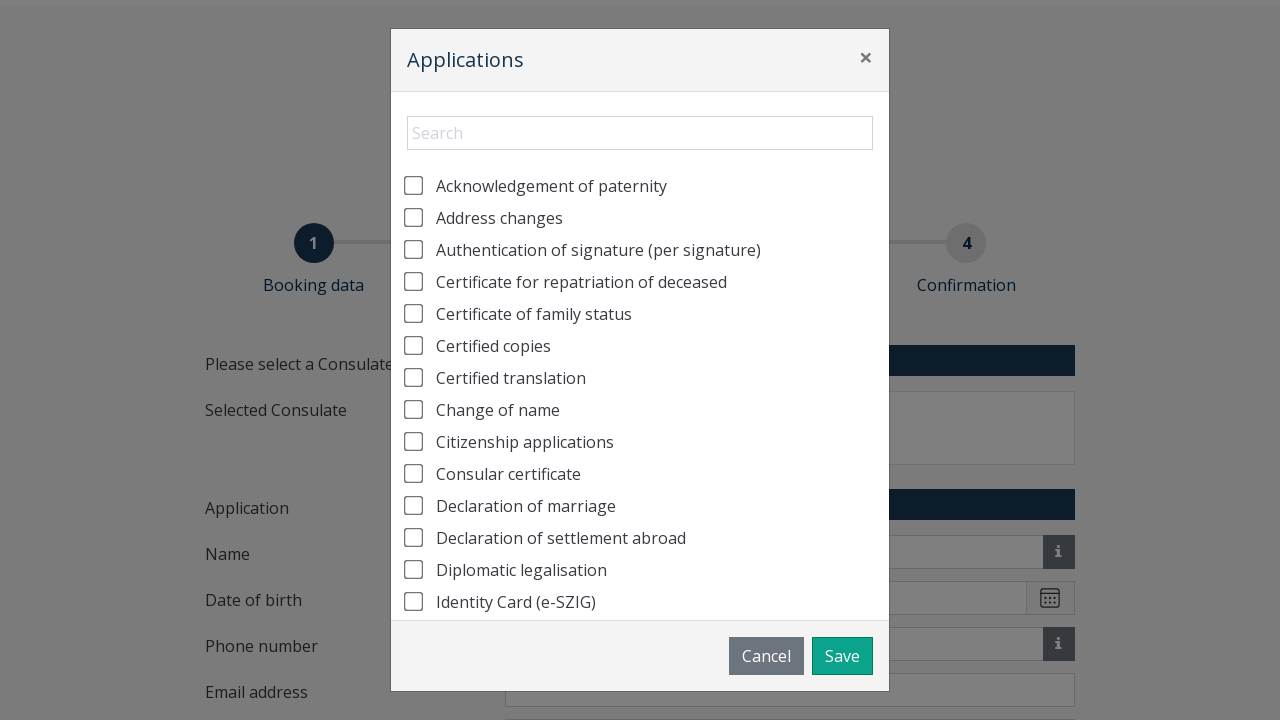

Selected 'Visa application (long term; residence permit -D)' option at (616, 584) on label:has-text('Visa application (long term; residence permit -D)')
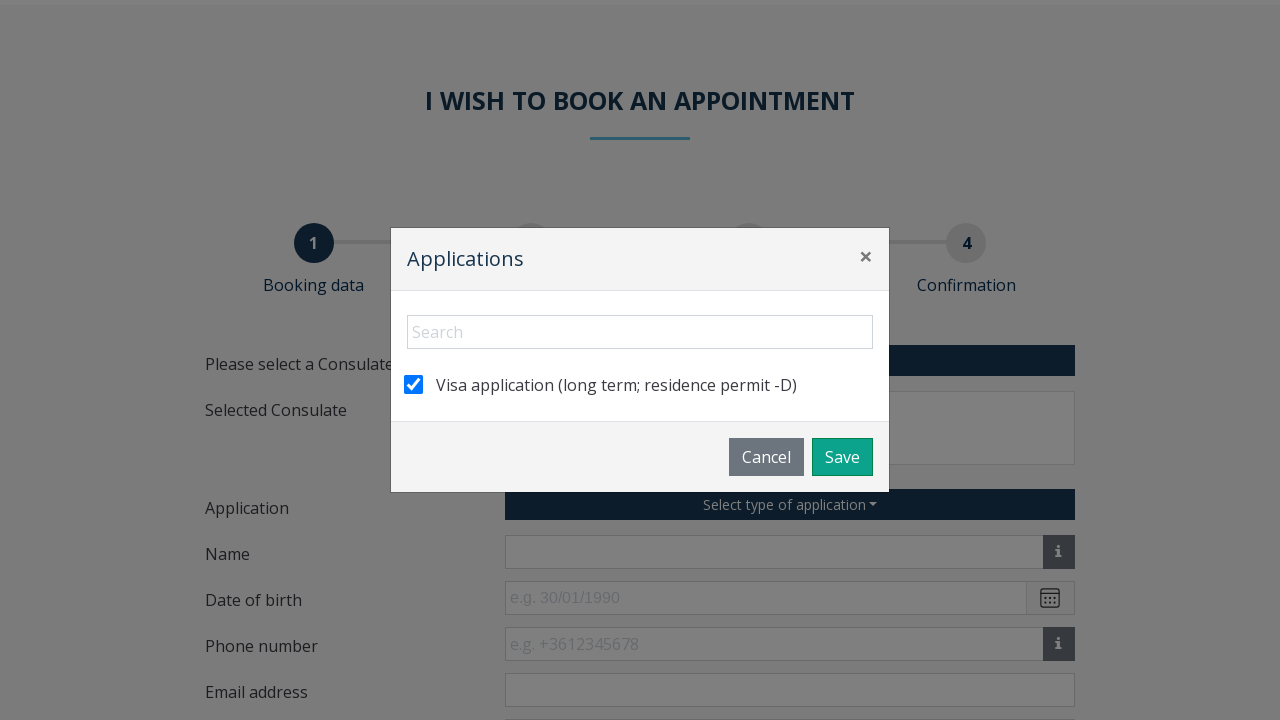

Waited for Visa Type D selection to be processed
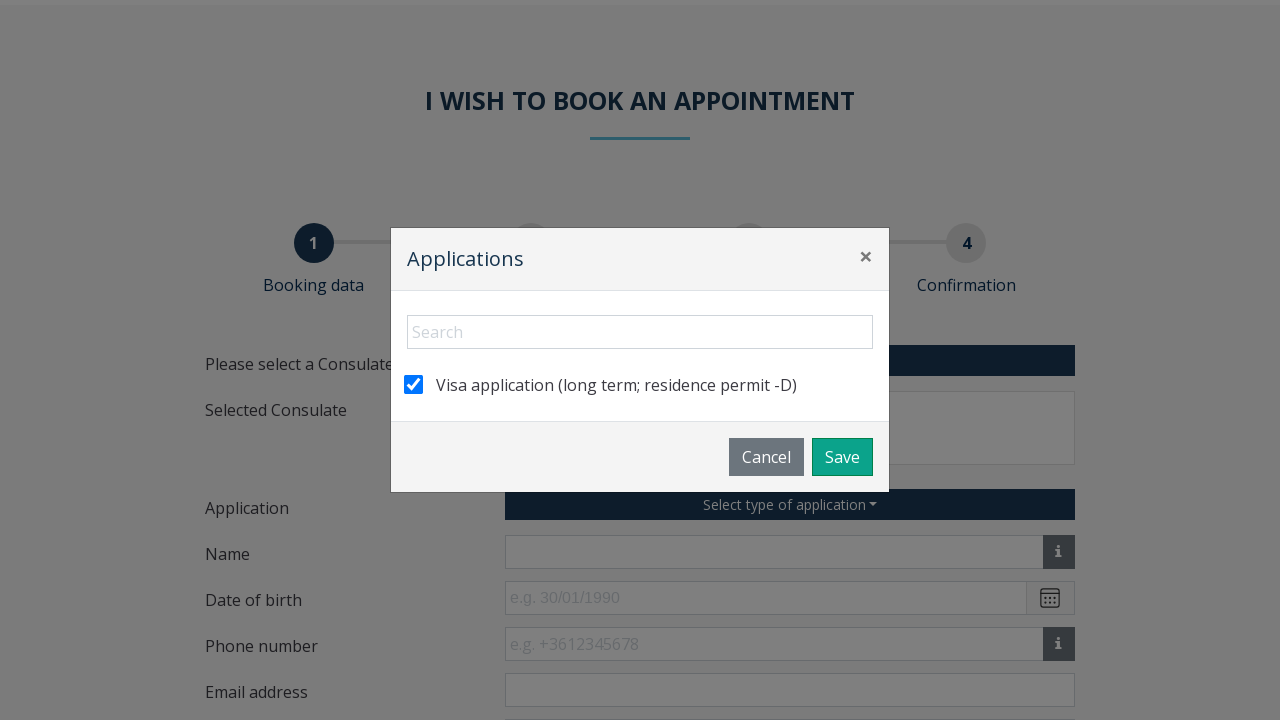

Clicked 'Save' button to confirm visa type selection at (842, 457) on button:has-text('Save')
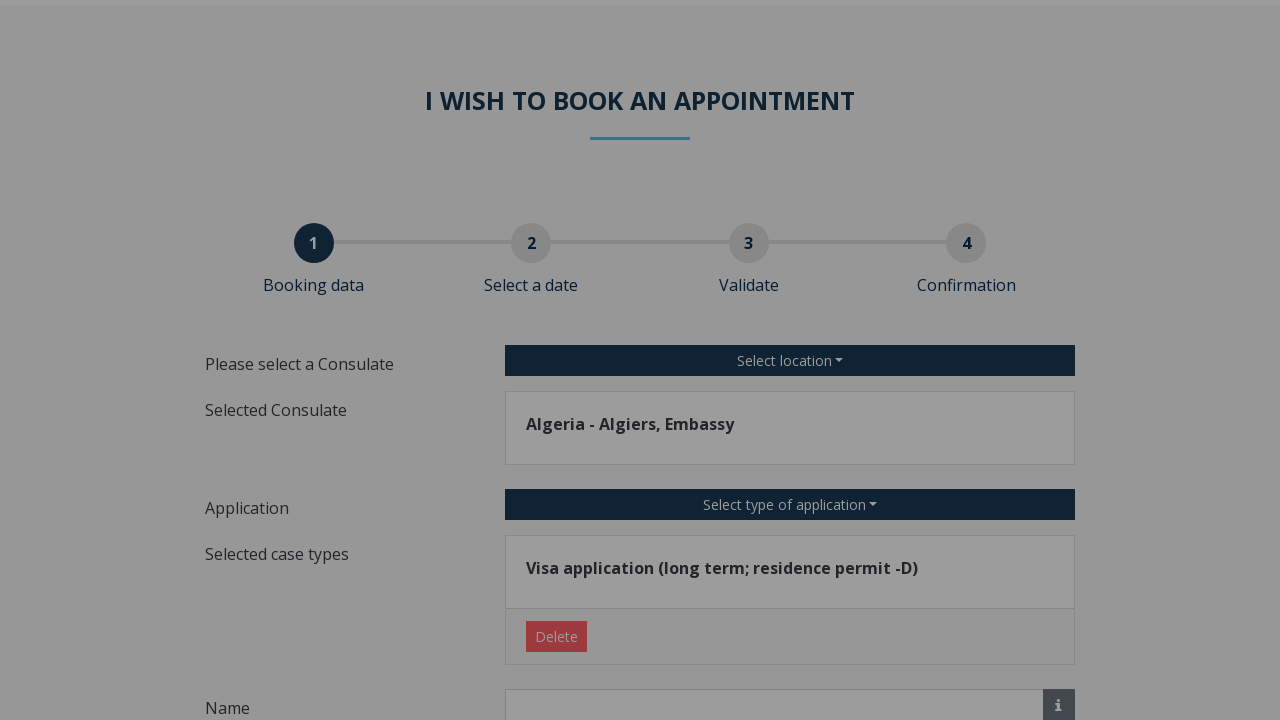

Waited for save operation to complete
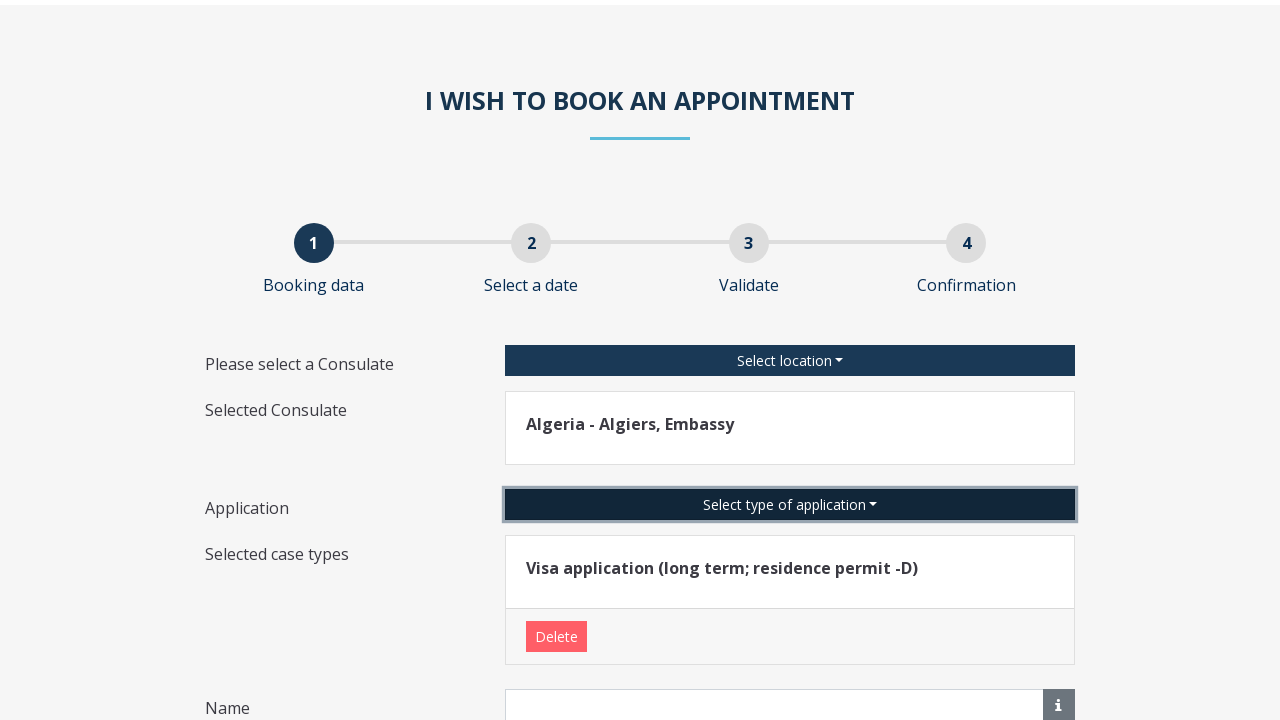

Filled name field with 'John Michael Smith' on #label4
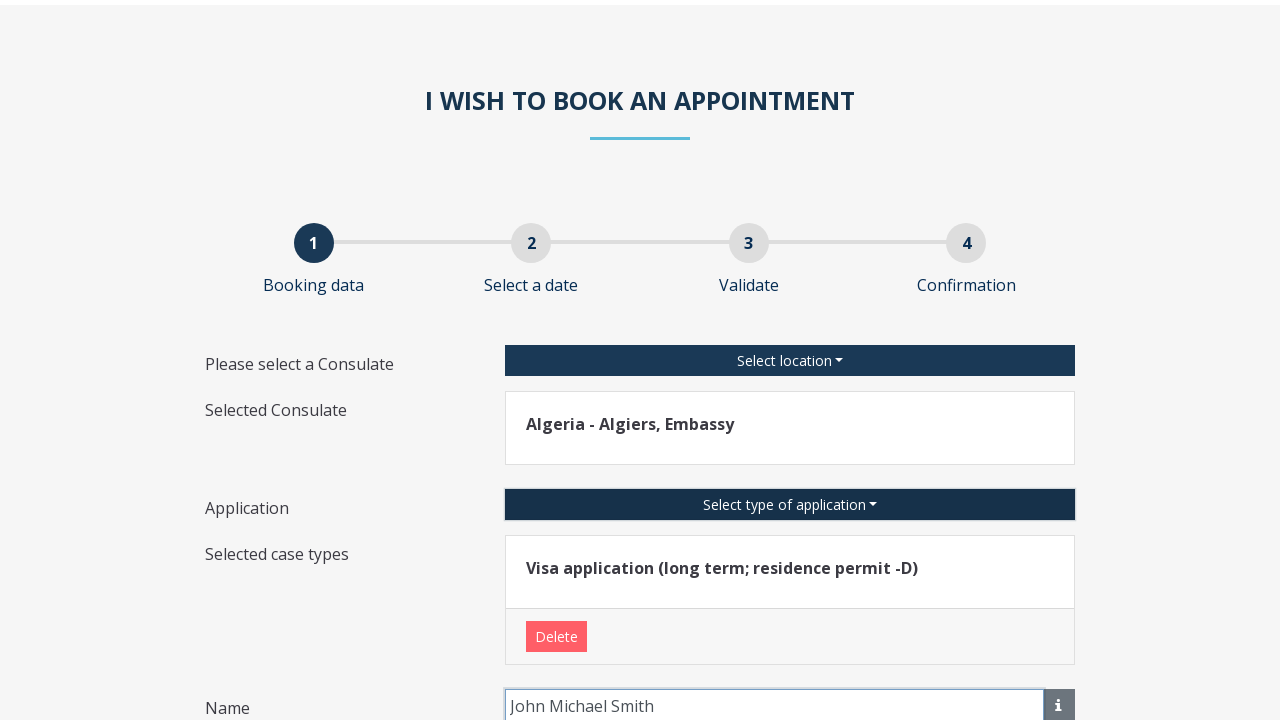

Filled date of birth field with '15/03/1990' on #birthDate
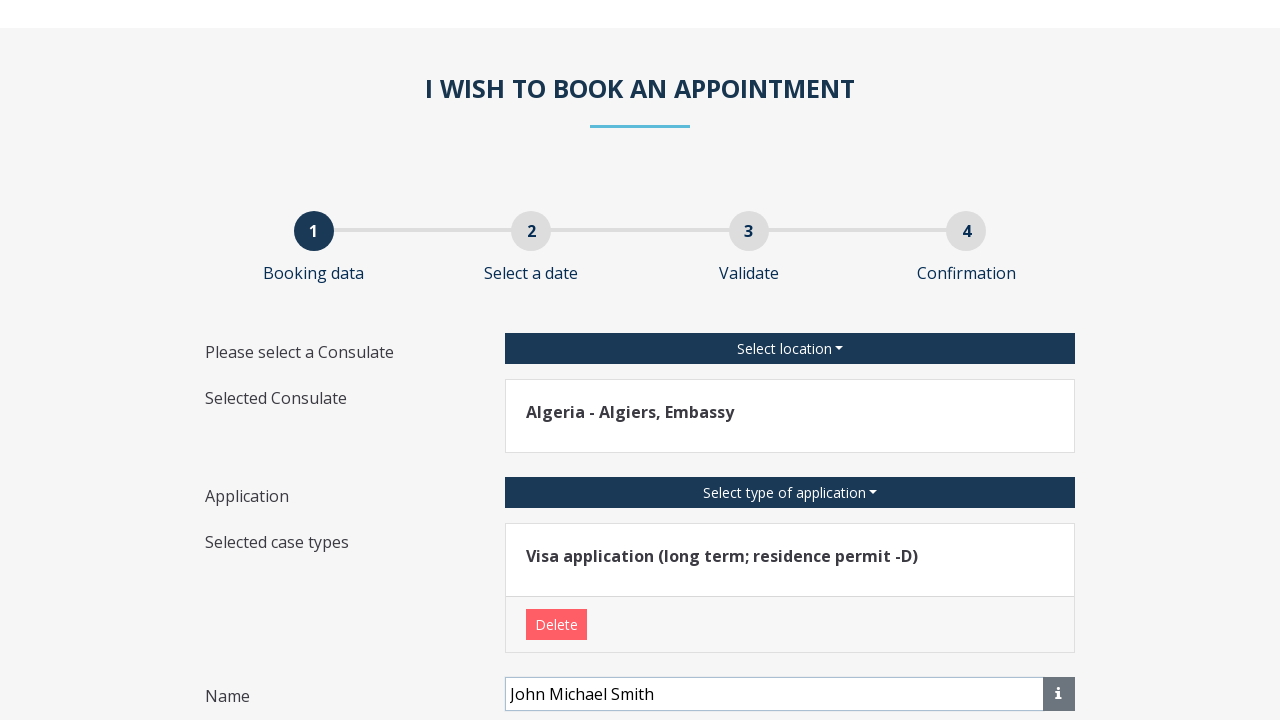

Filled phone number field with '+1234567890123' on #label9
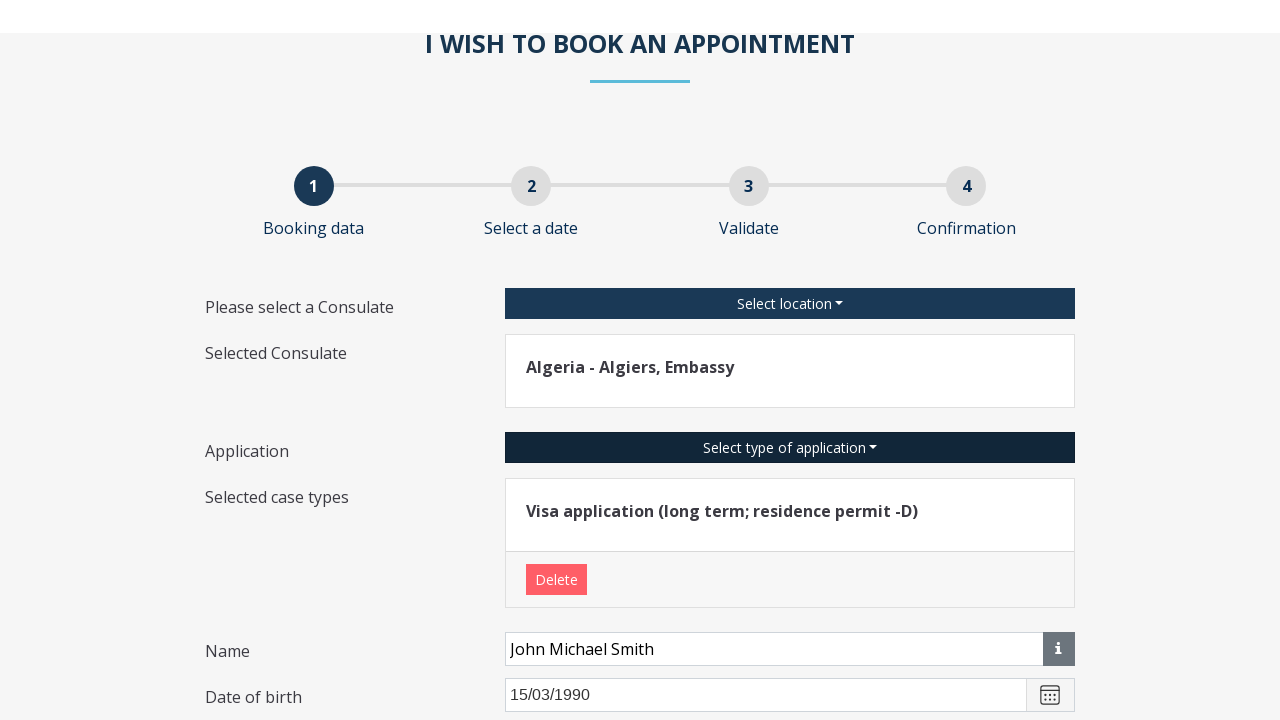

Filled email field with 'john.smith.test@example.com' on #label10
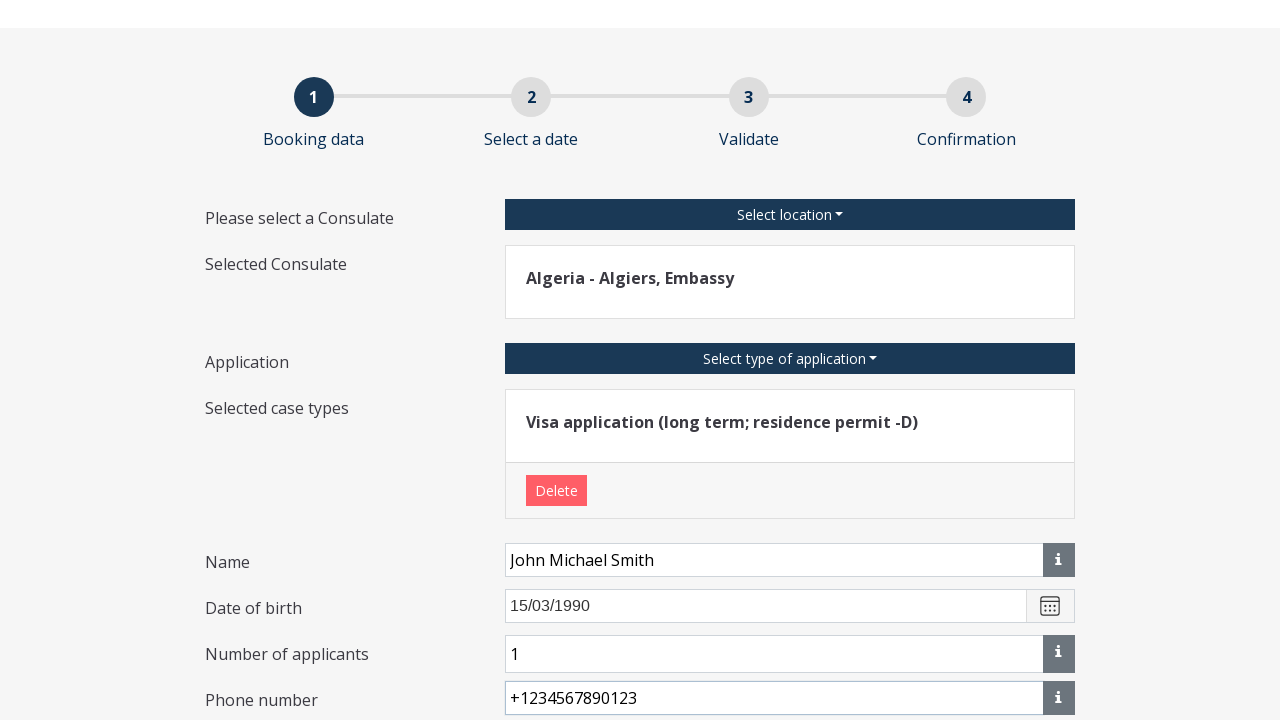

Filled email confirmation field with 'john.smith.test@example.com' on //label[contains(text(),'Re-enter the email address')]/following::input[1]
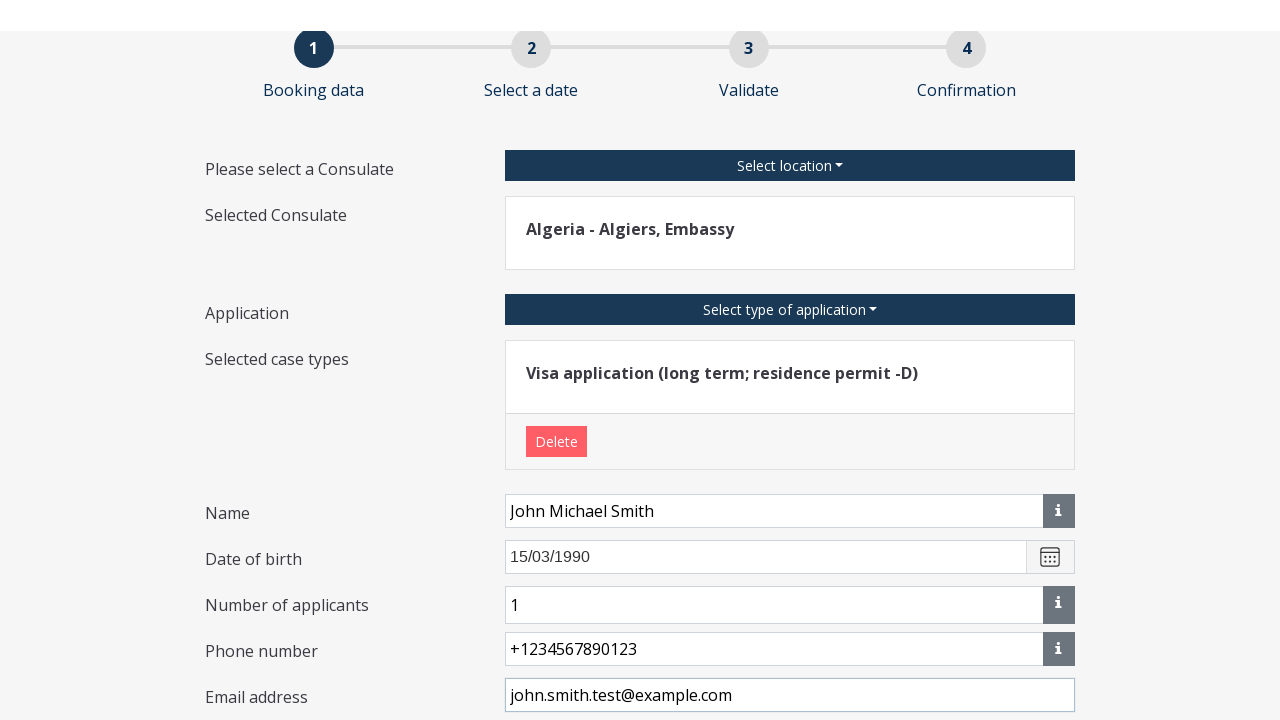

Filled passport number field with 'AB1234567' on //label[contains(text(),'Passport number')]/following::input[1]
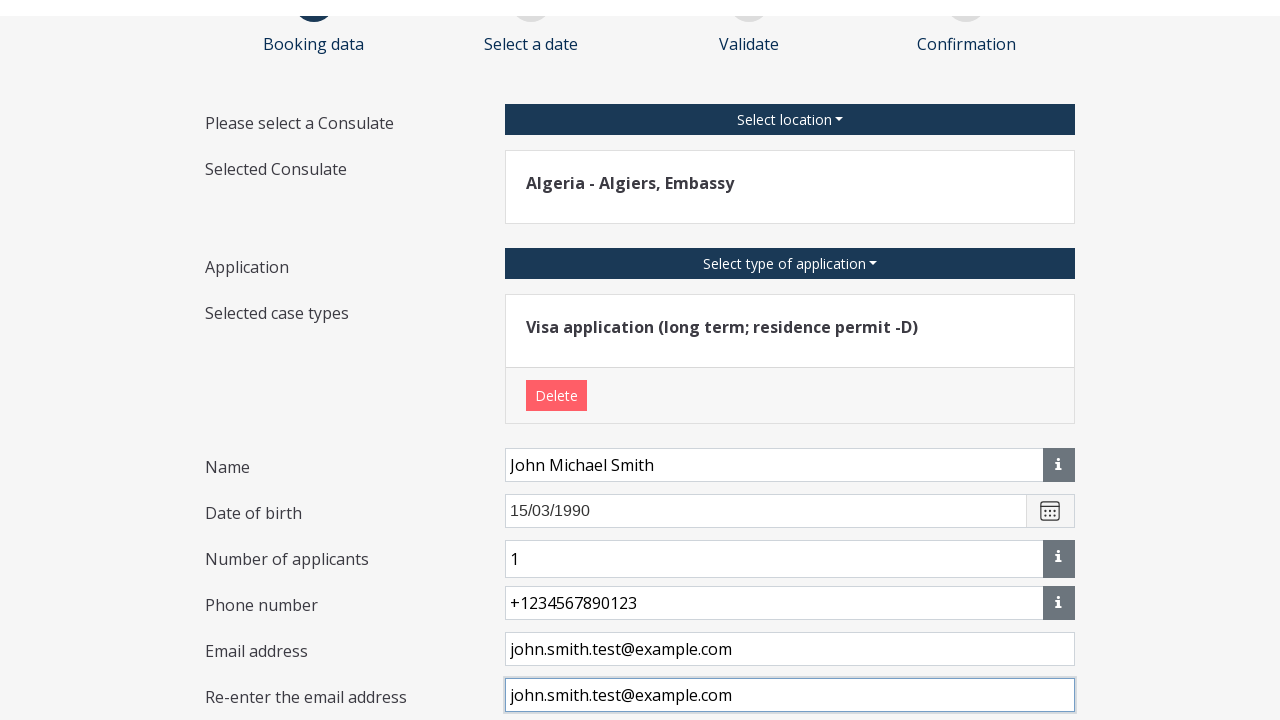

Waited for personal information fields to be processed
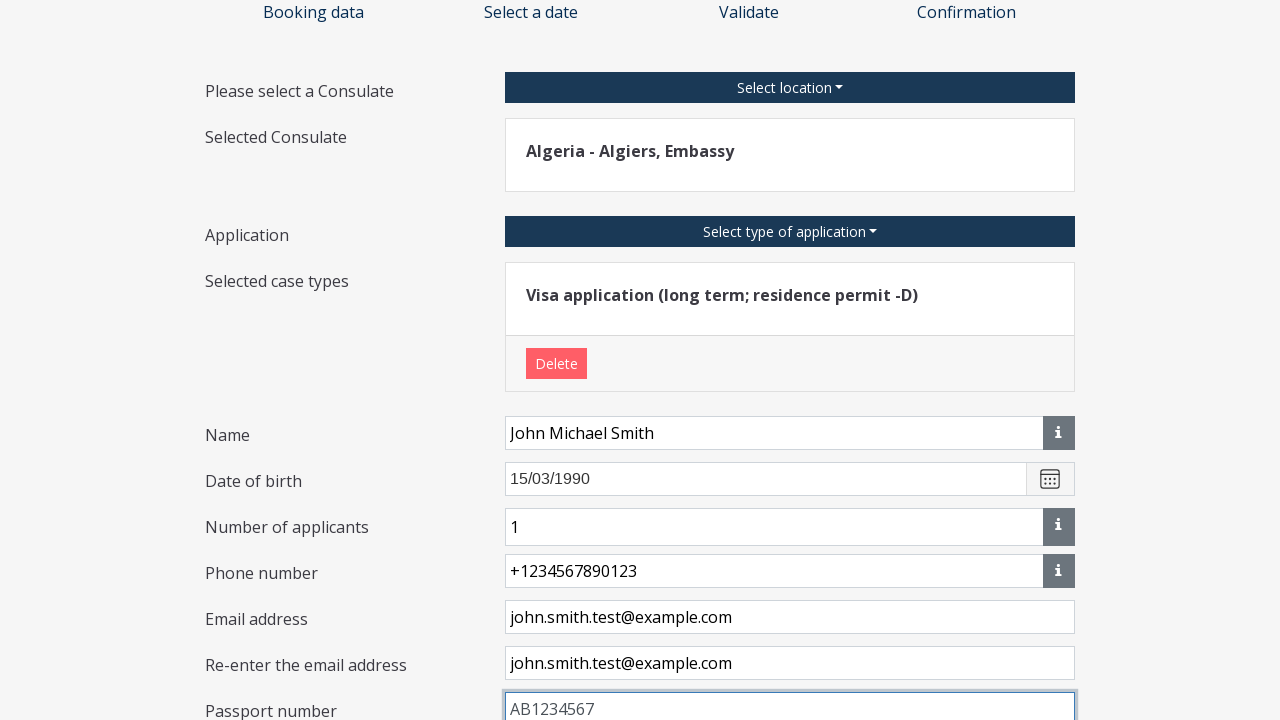

Clicked first consent checkbox (#slabel13) at (511, 360) on #slabel13
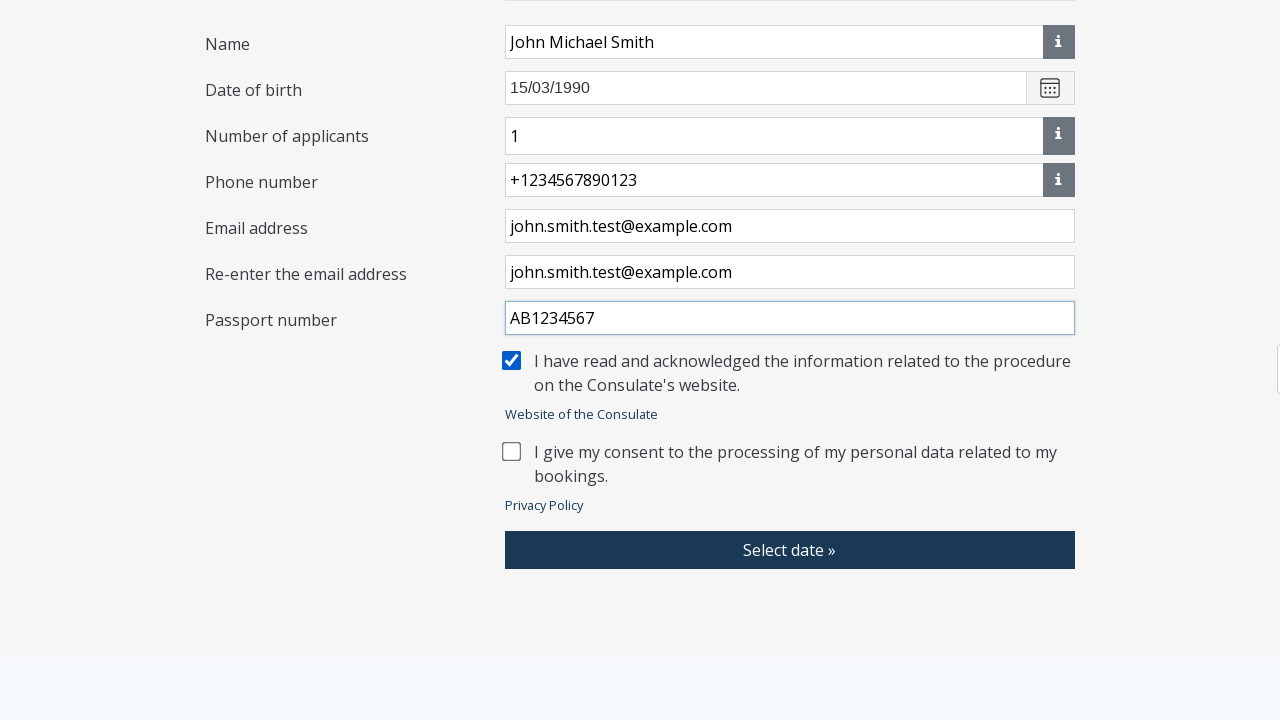

Waited for first consent checkbox to be registered
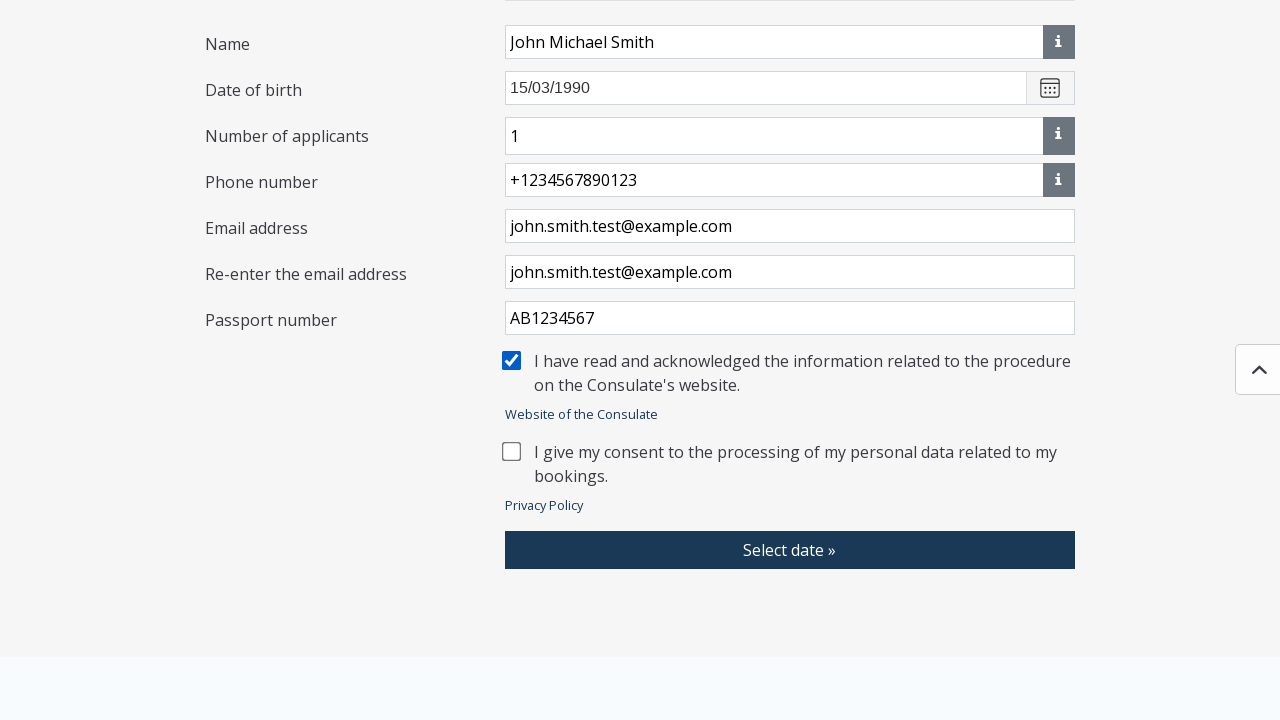

Clicked second consent checkbox (#label13) at (511, 451) on #label13
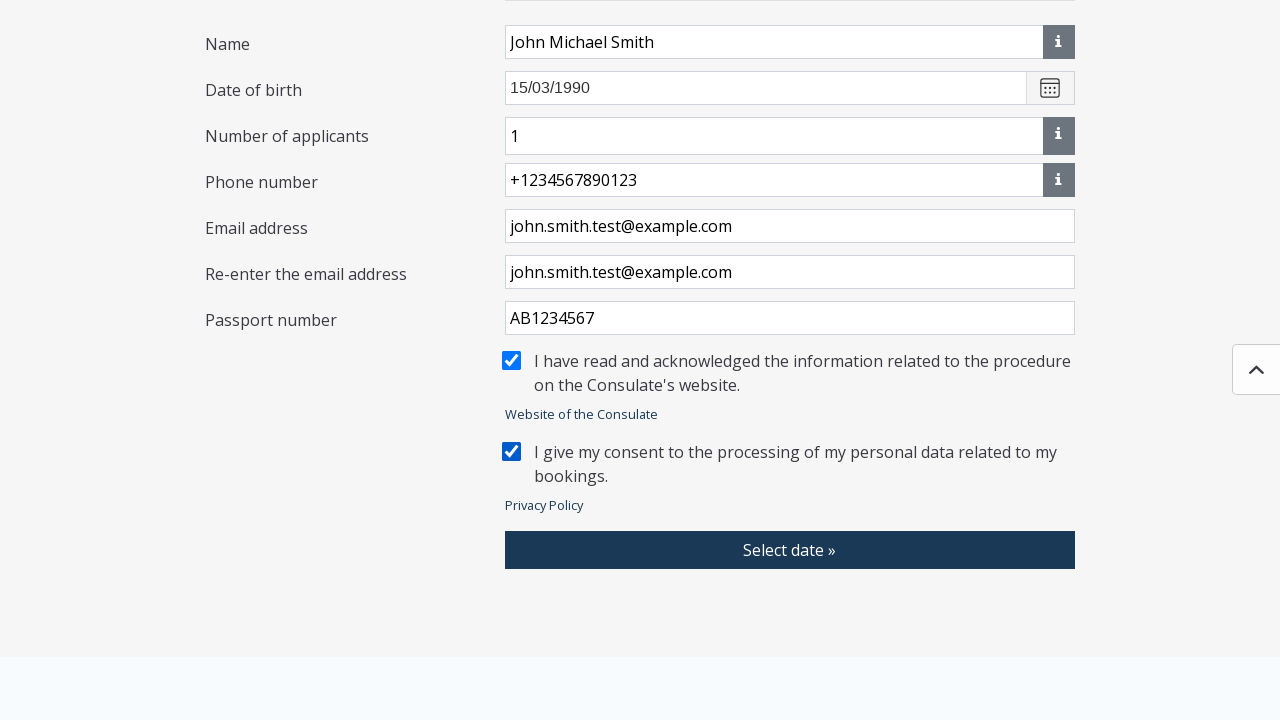

Waited for consent checkboxes to be processed
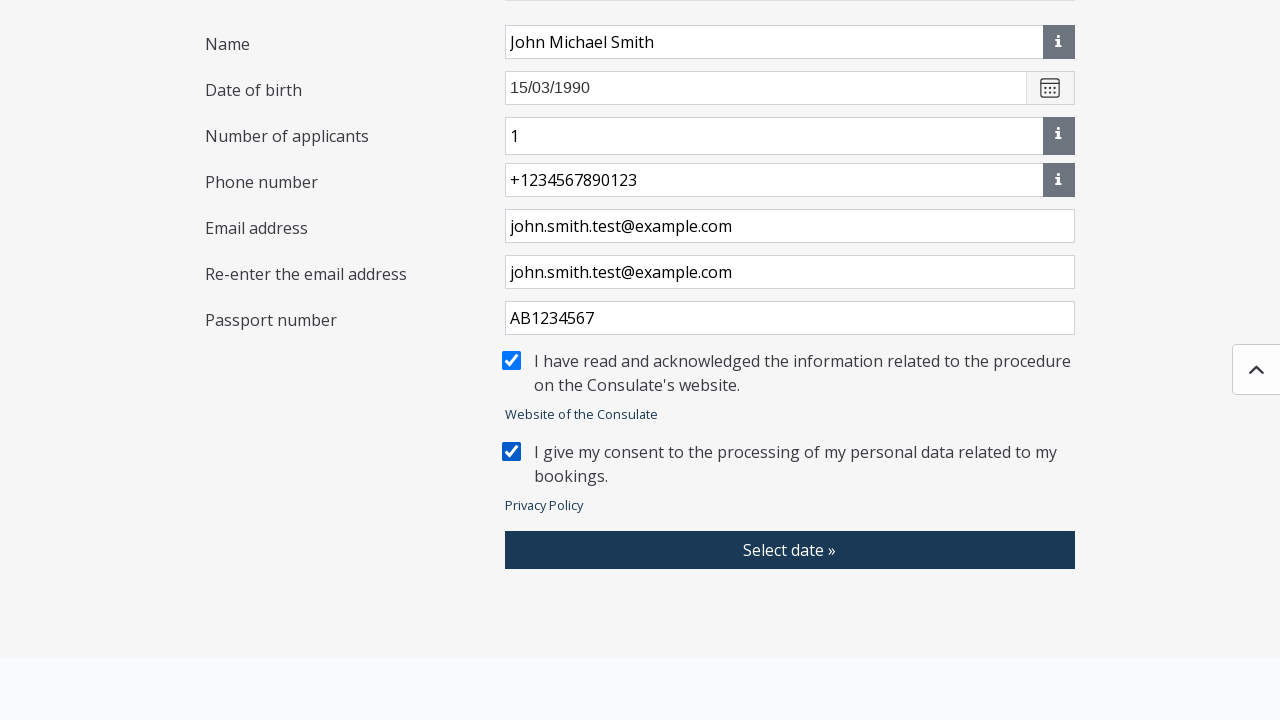

Clicked 'Select date' button to open appointment selection at (790, 550) on button:has-text('Select date')
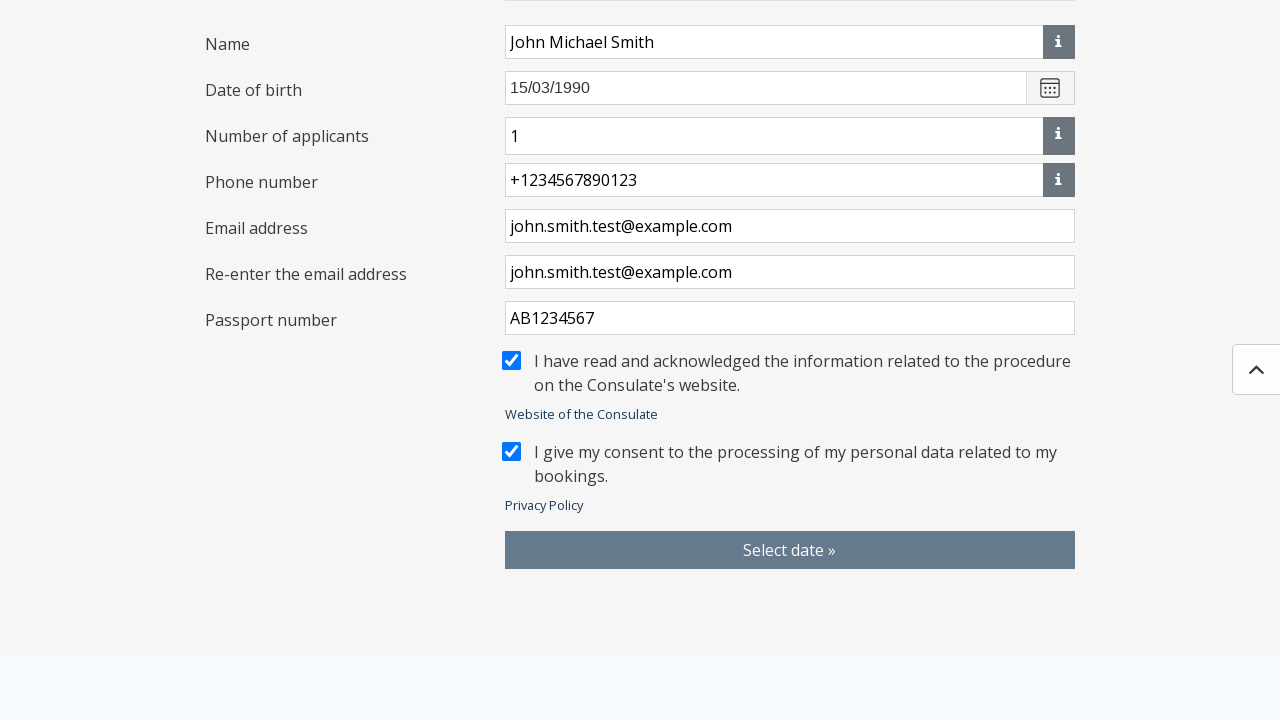

Waited for appointment calendar/date selection area to load
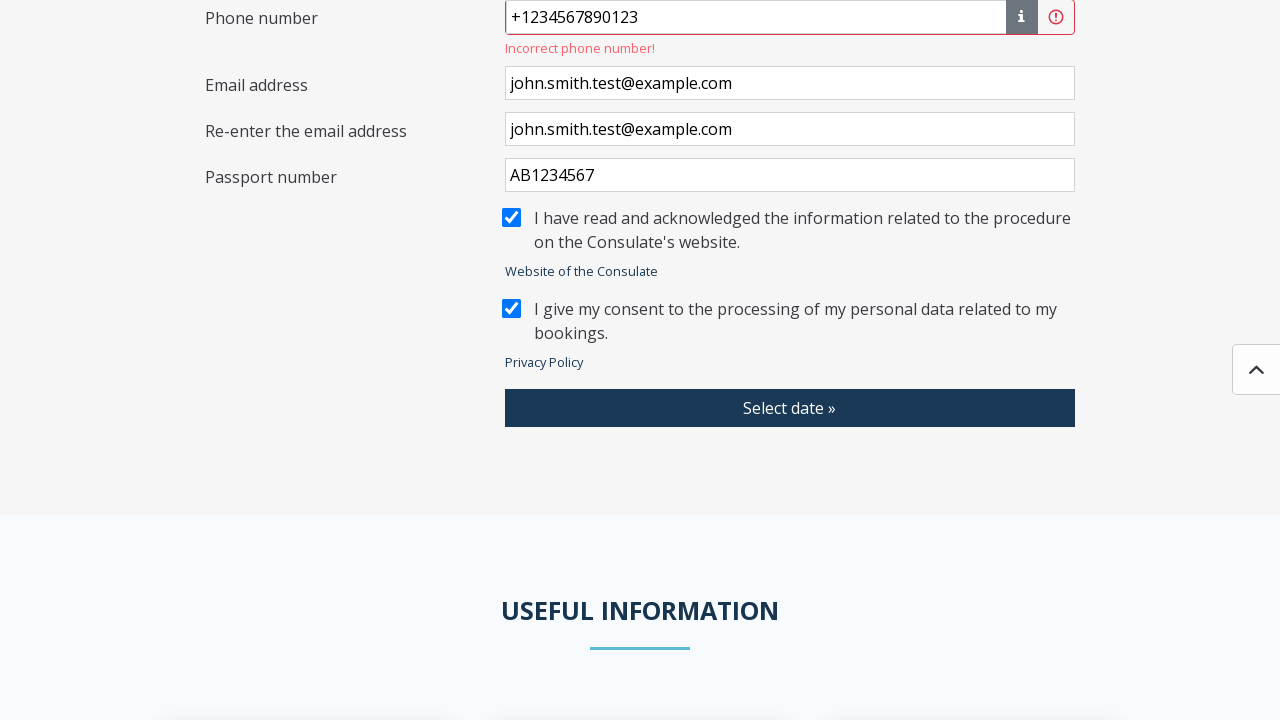

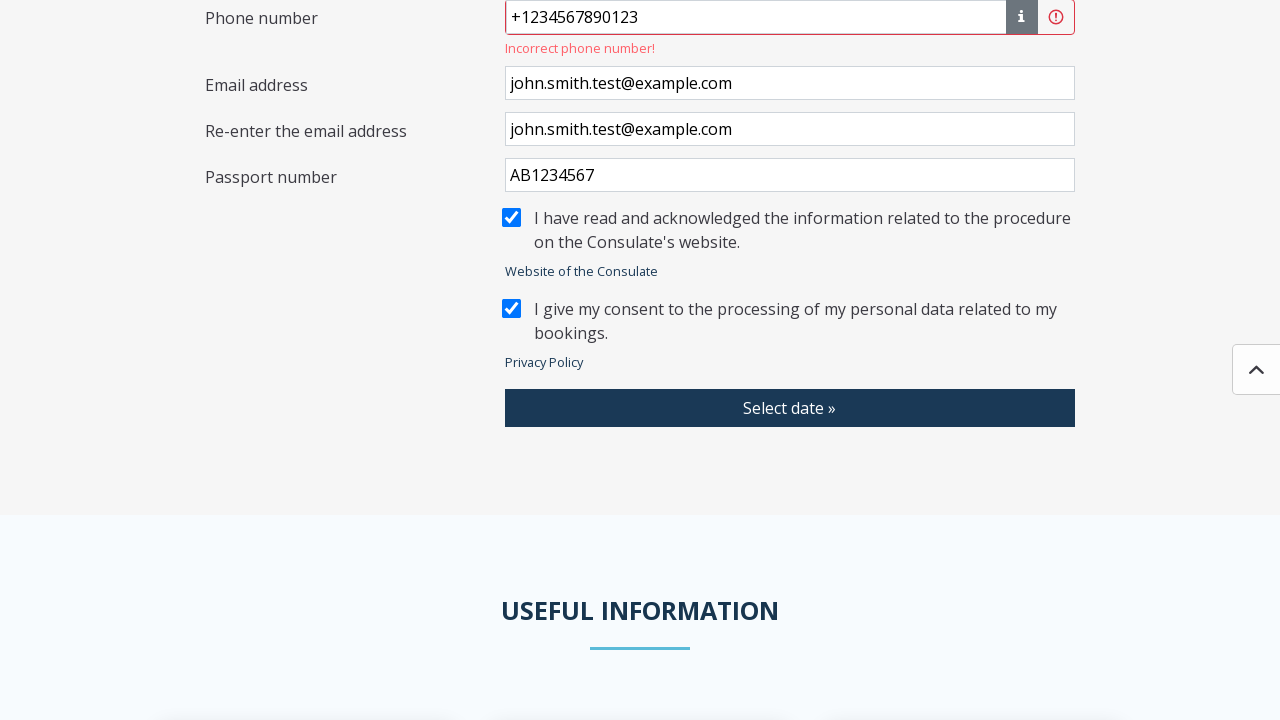